Tests e-commerce checkout flow by adding an item to cart, proceeding to checkout, and applying a promo code

Starting URL: https://rahulshettyacademy.com/seleniumPractise/

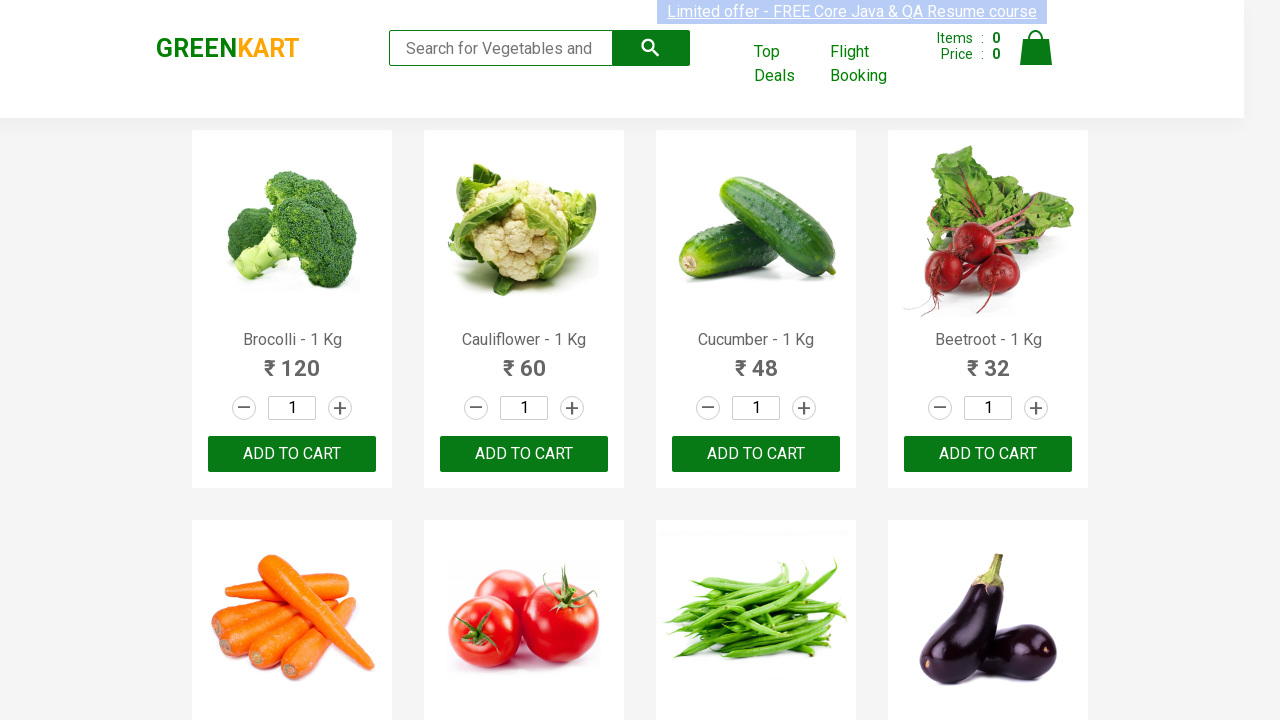

Clicked ADD TO CART button to add first item to cart at (292, 454) on xpath=//button[contains(text(),'ADD TO CART')]
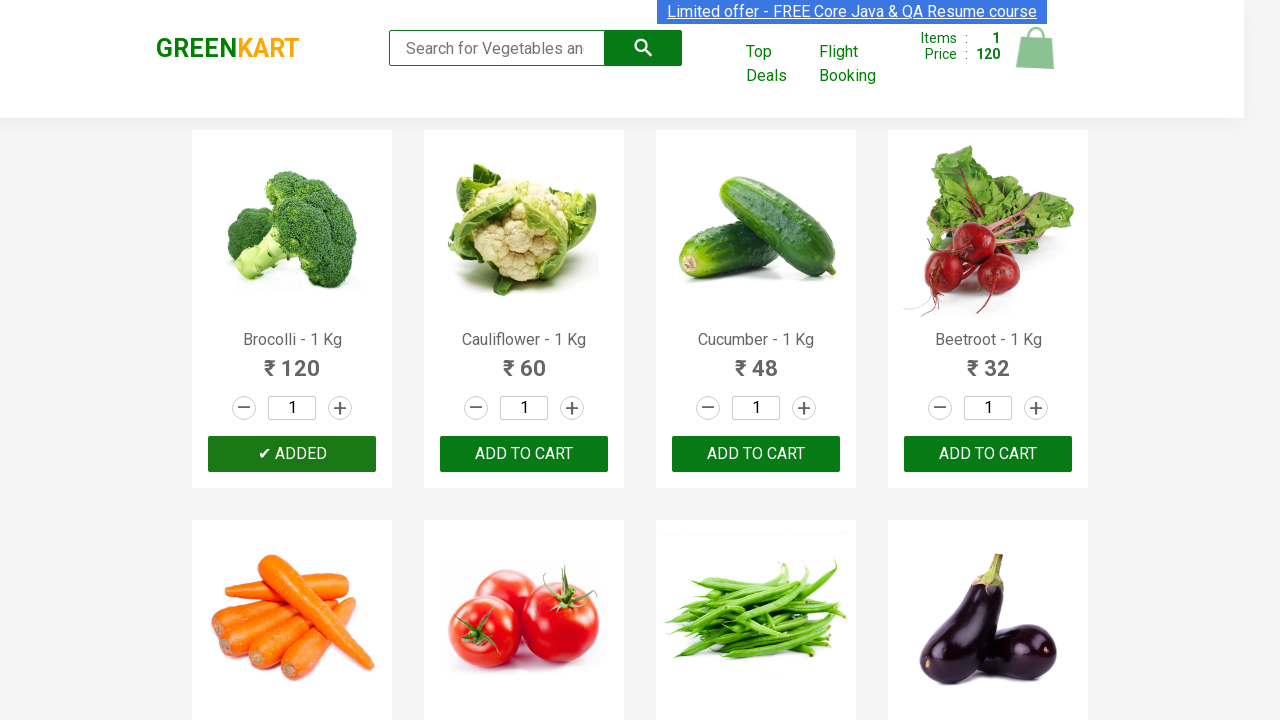

Clicked cart icon to open shopping cart at (1036, 48) on img[alt='Cart']
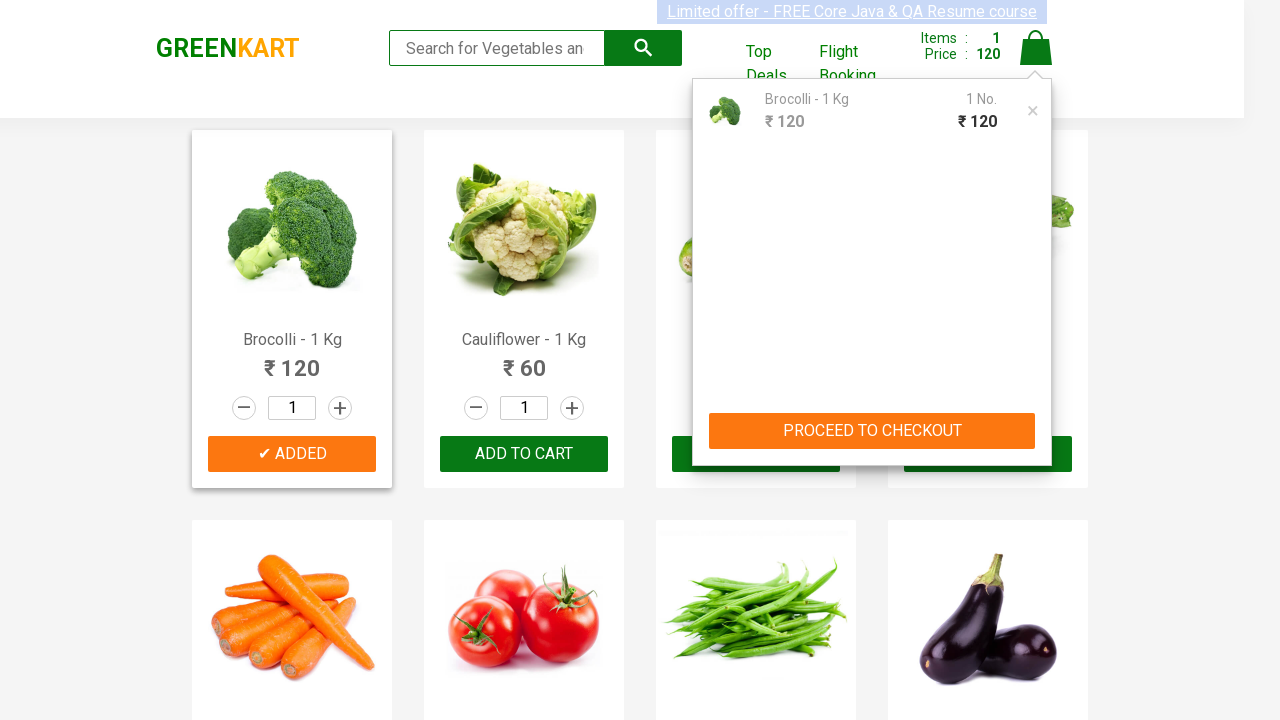

Clicked PROCEED TO CHECKOUT button at (872, 431) on xpath=//button[contains(text(),'PROCEED TO CHECKOUT')]
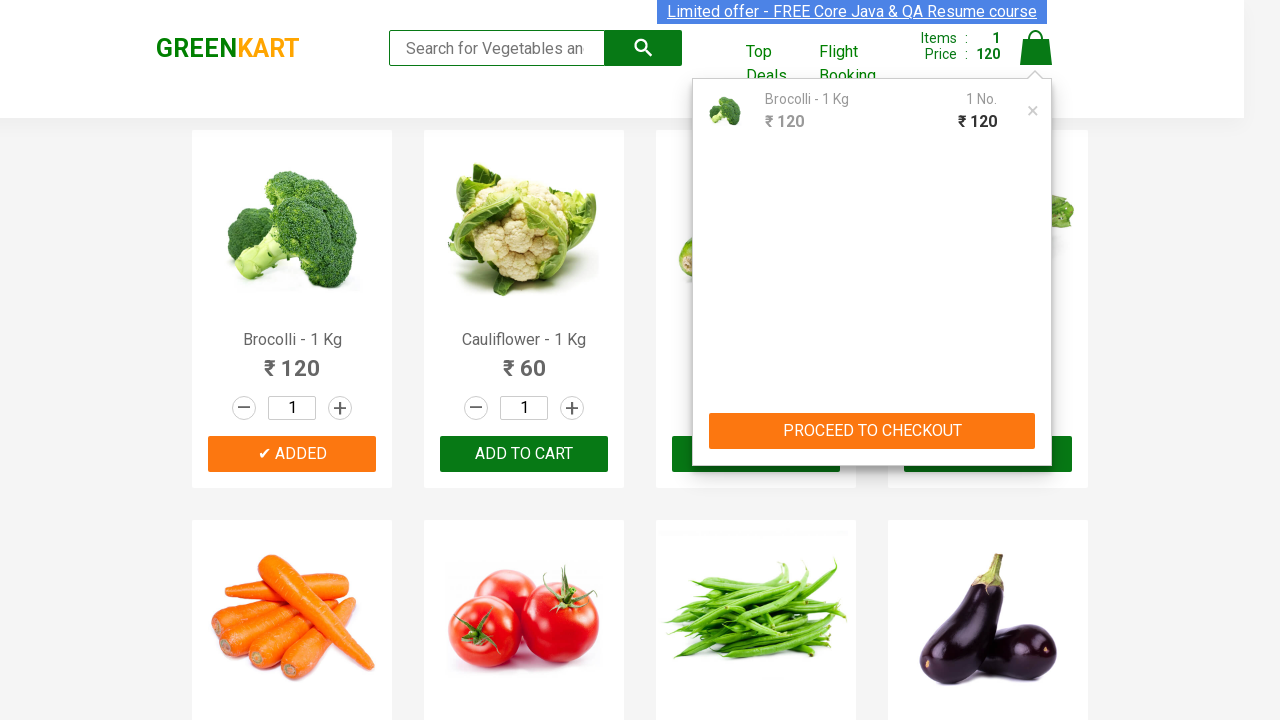

Filled promo code field with 'rahulshettyacademy' on .promoCode
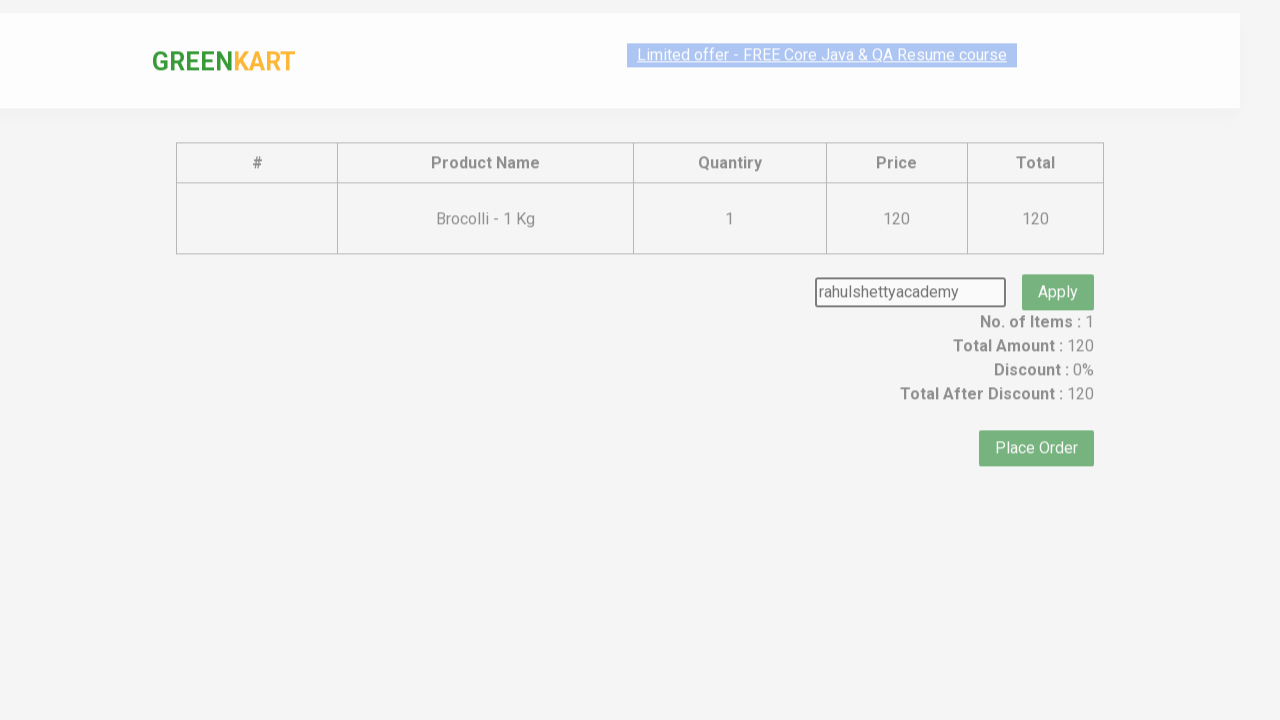

Clicked button to apply promo code at (1058, 264) on .promoBtn
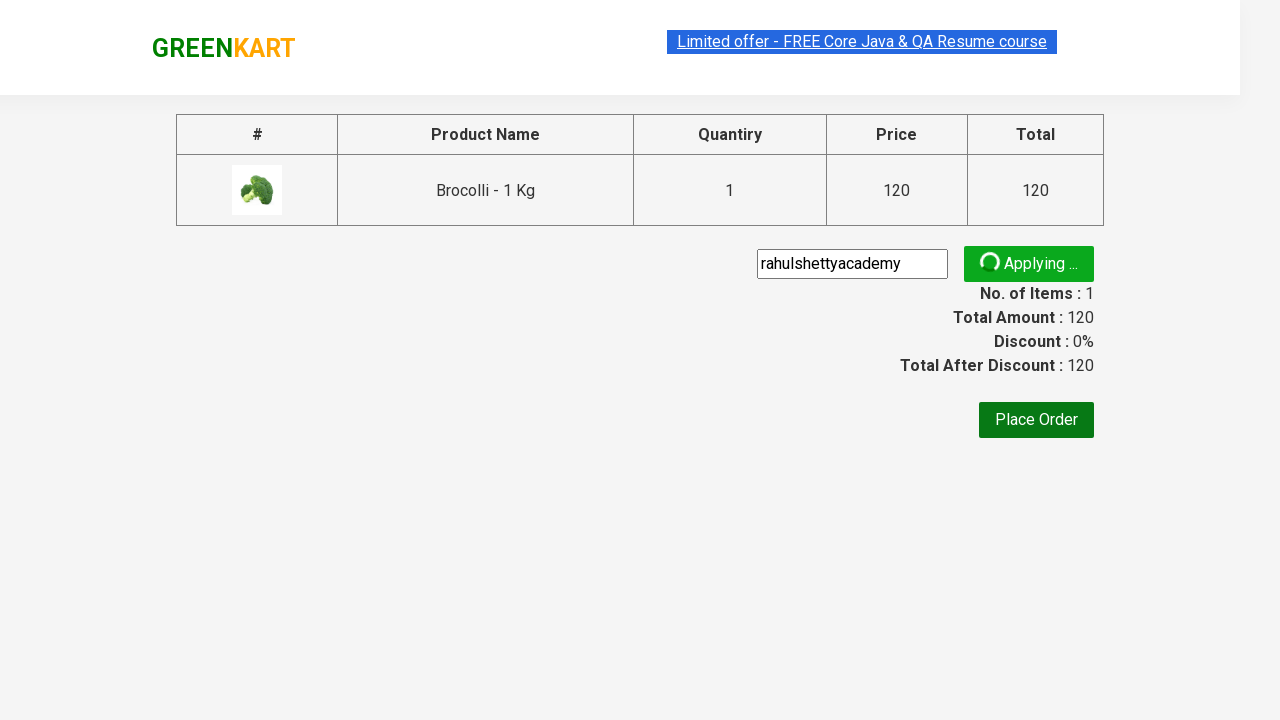

Promo code applied and promo info element became visible
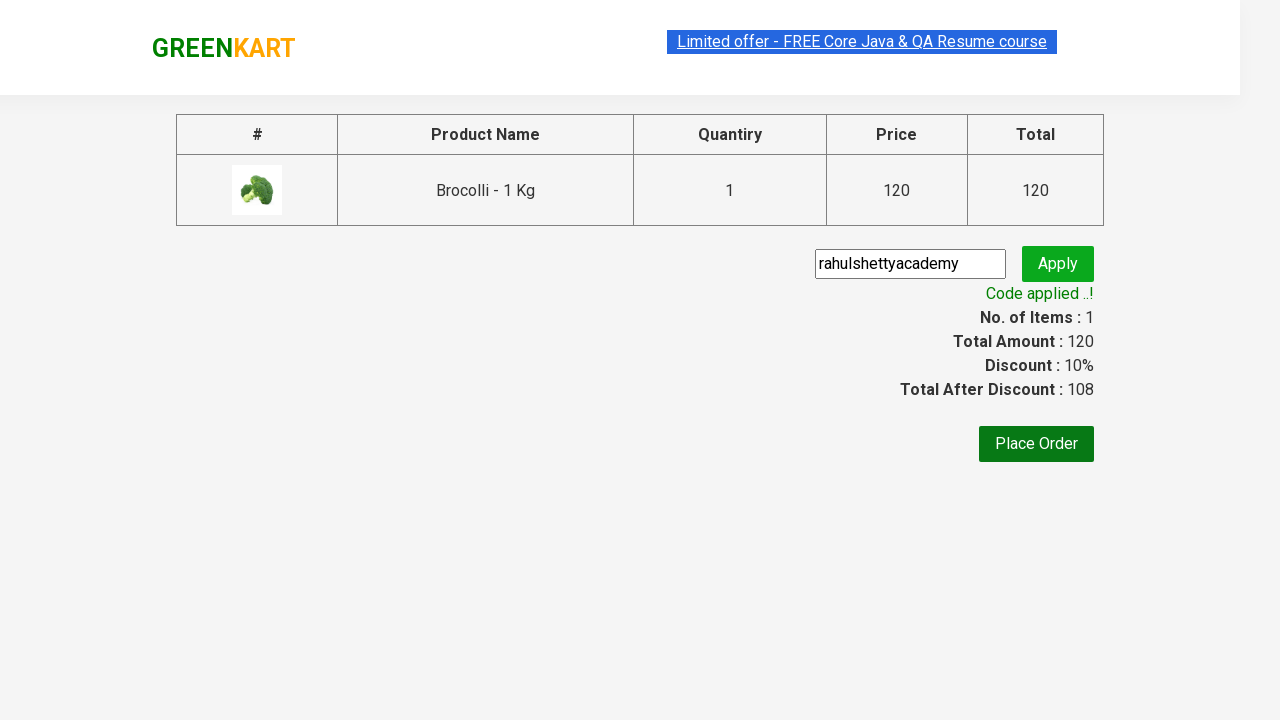

Verified promo info is displayed with content: Code applied ..!
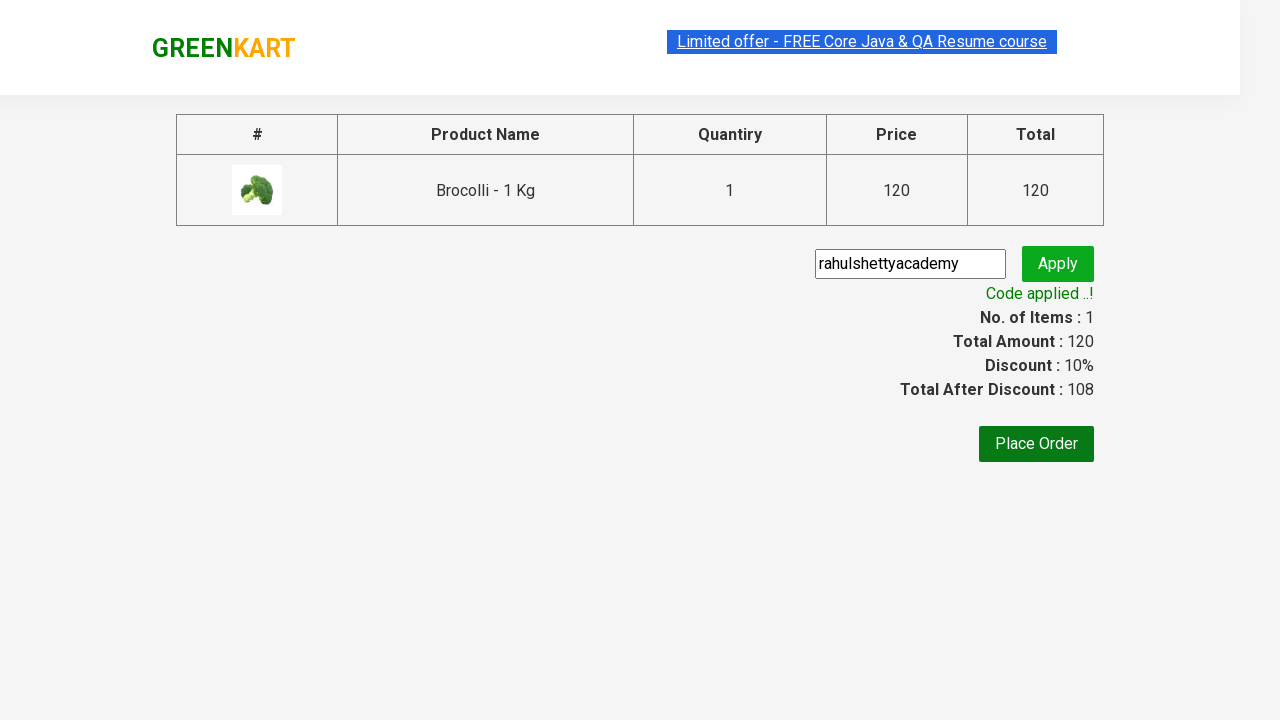

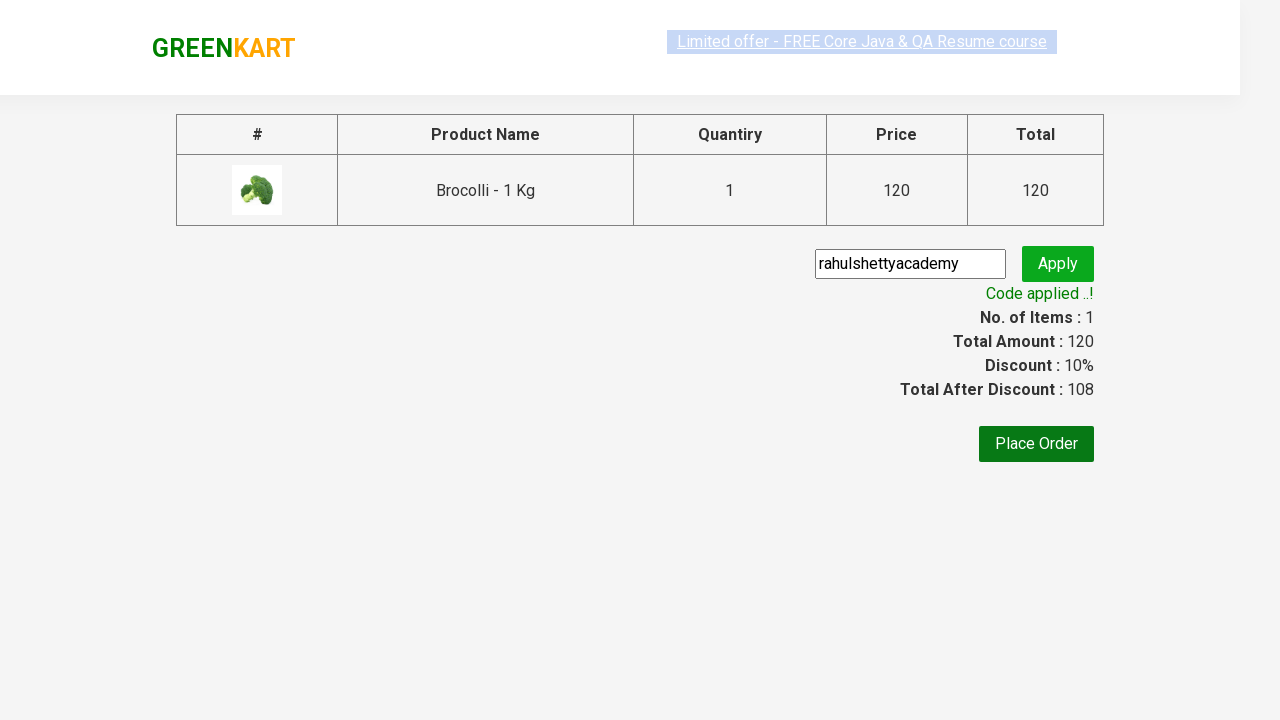